Tests sorting the "Due" column in descending order by clicking the column header twice and verifying values are sorted from highest to lowest

Starting URL: http://the-internet.herokuapp.com/tables

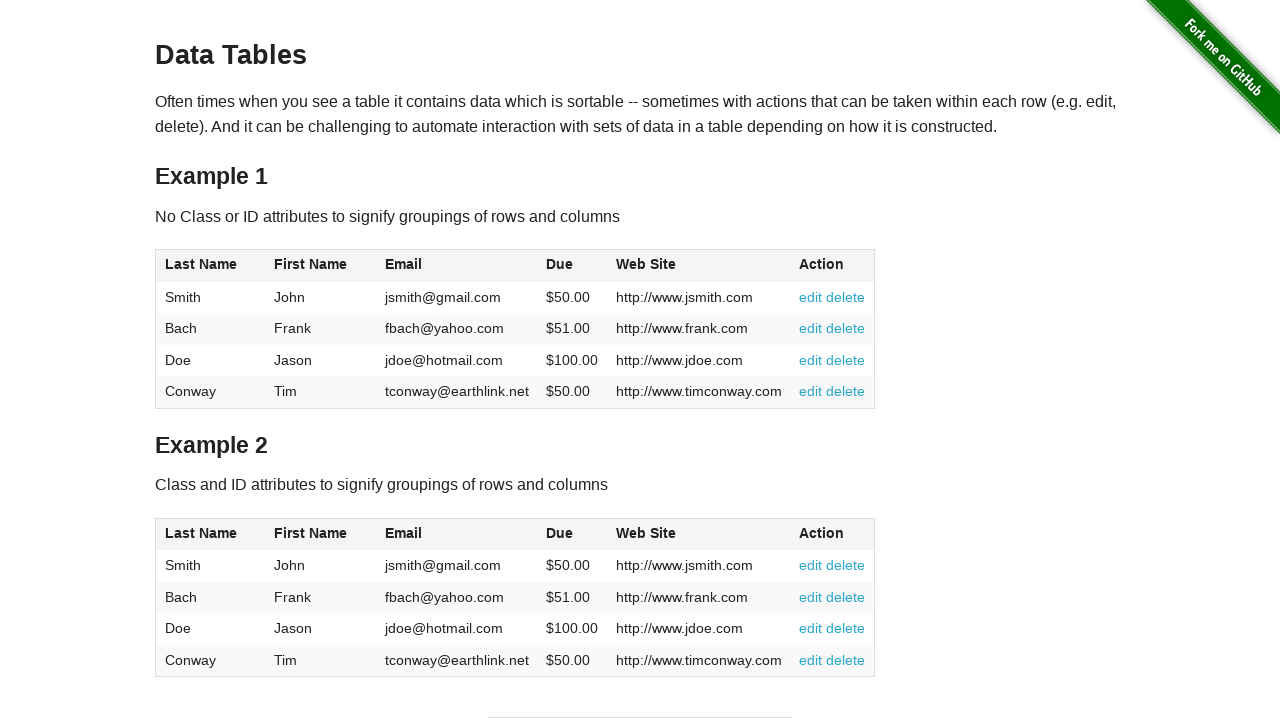

Clicked Due column header to initiate sorting at (572, 266) on #table1 thead tr th:nth-of-type(4)
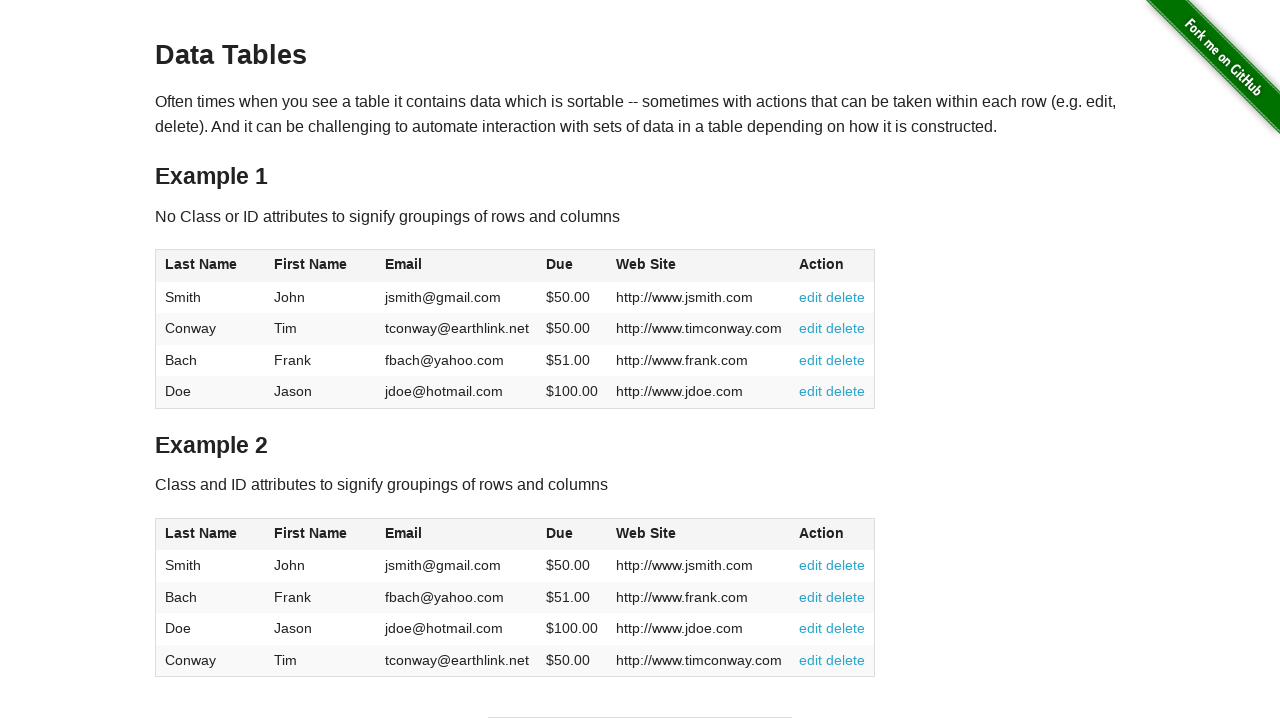

Clicked Due column header second time to sort descending at (572, 266) on #table1 thead tr th:nth-of-type(4)
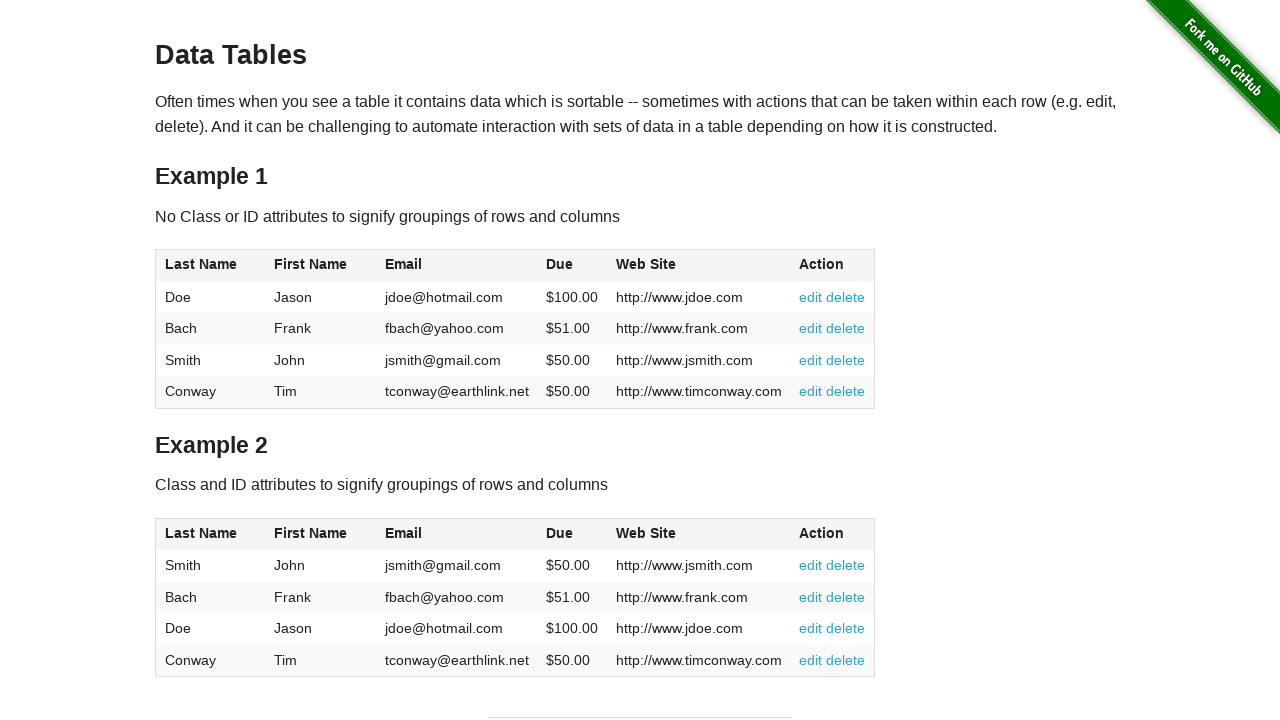

Due column cells loaded and table sorted in descending order
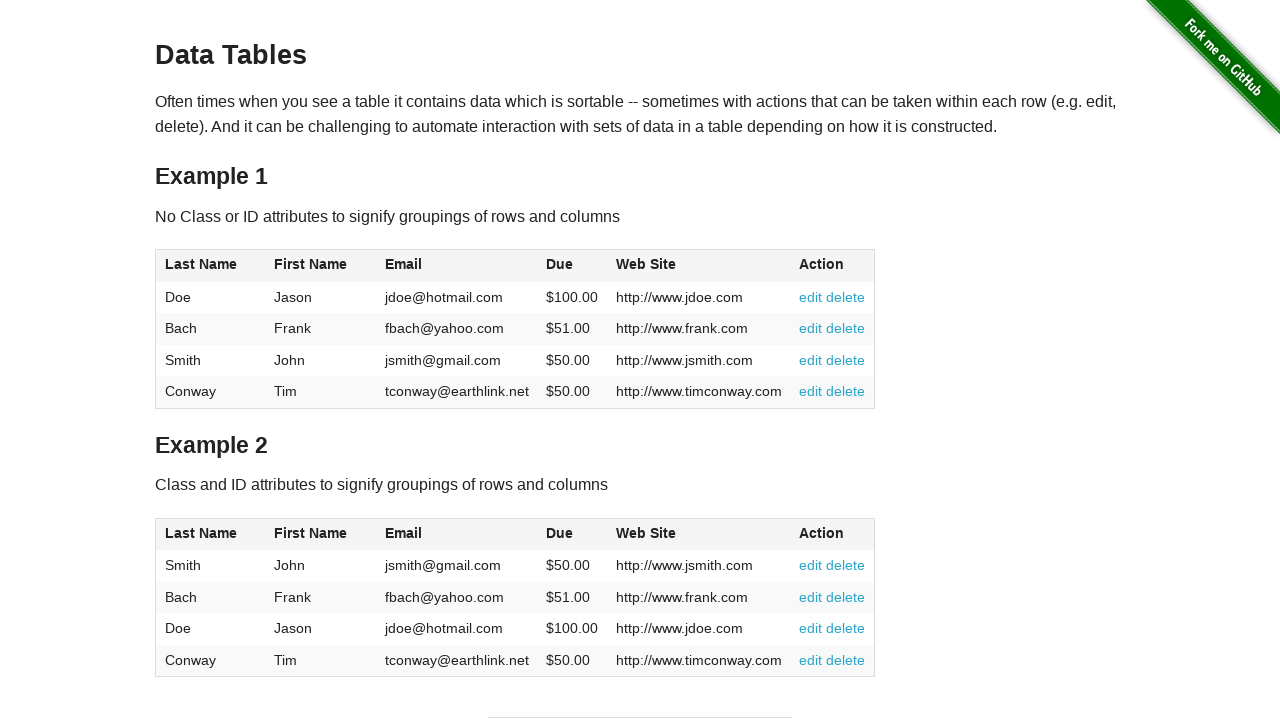

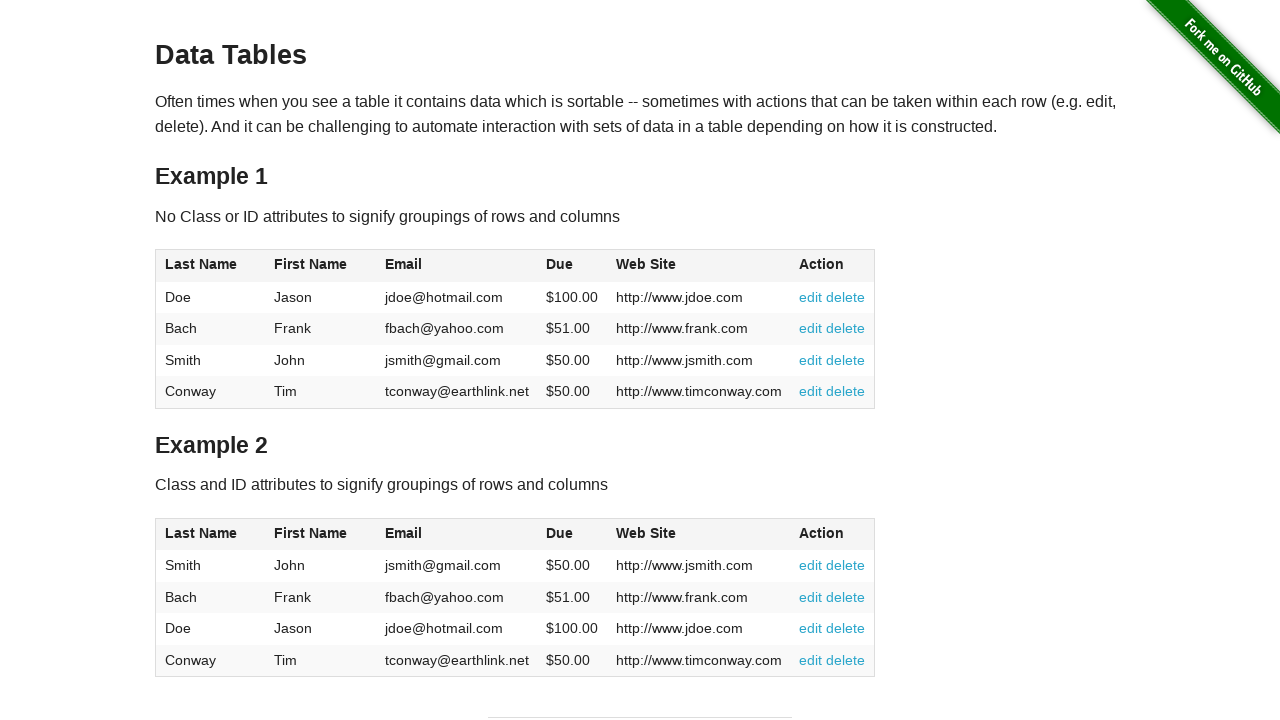